Tests handling multiple browser windows by clicking a link that opens a new tab, then clicking another link that opens a popup window, switching to the new window, and closing it.

Starting URL: https://omayo.blogspot.com/

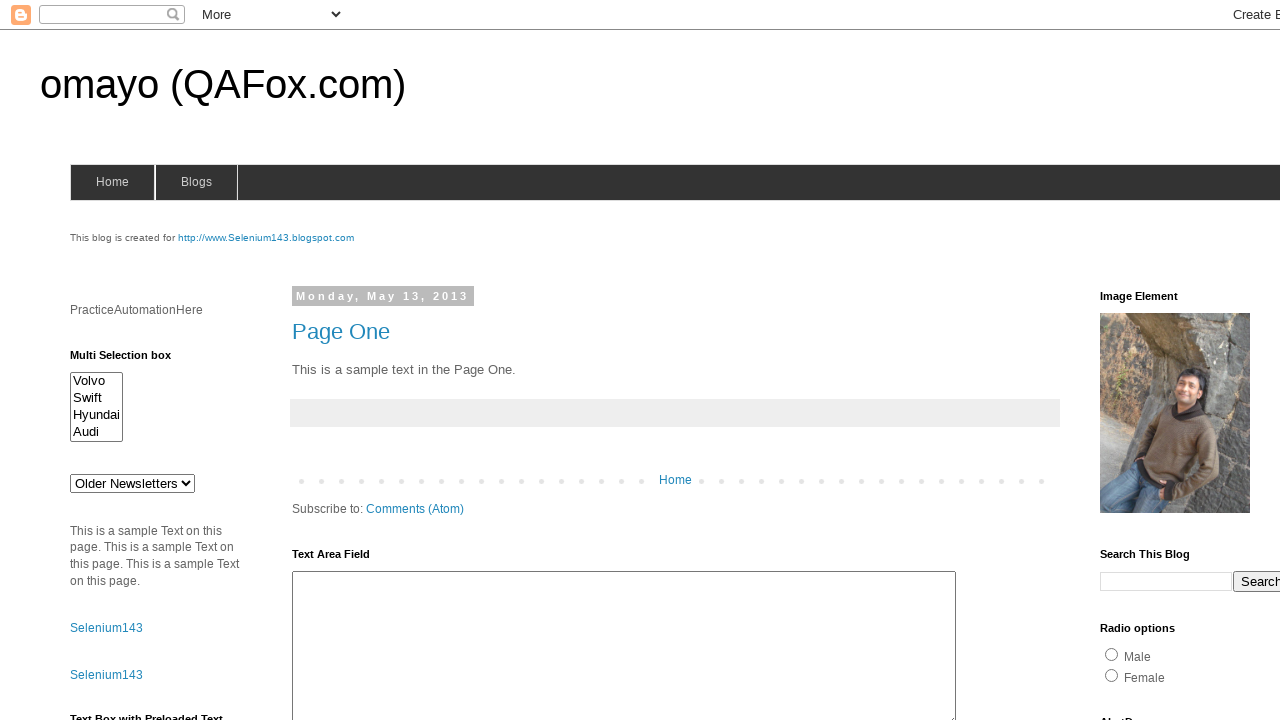

Clicked selenium143 link to open in new tab at (266, 238) on #selenium143
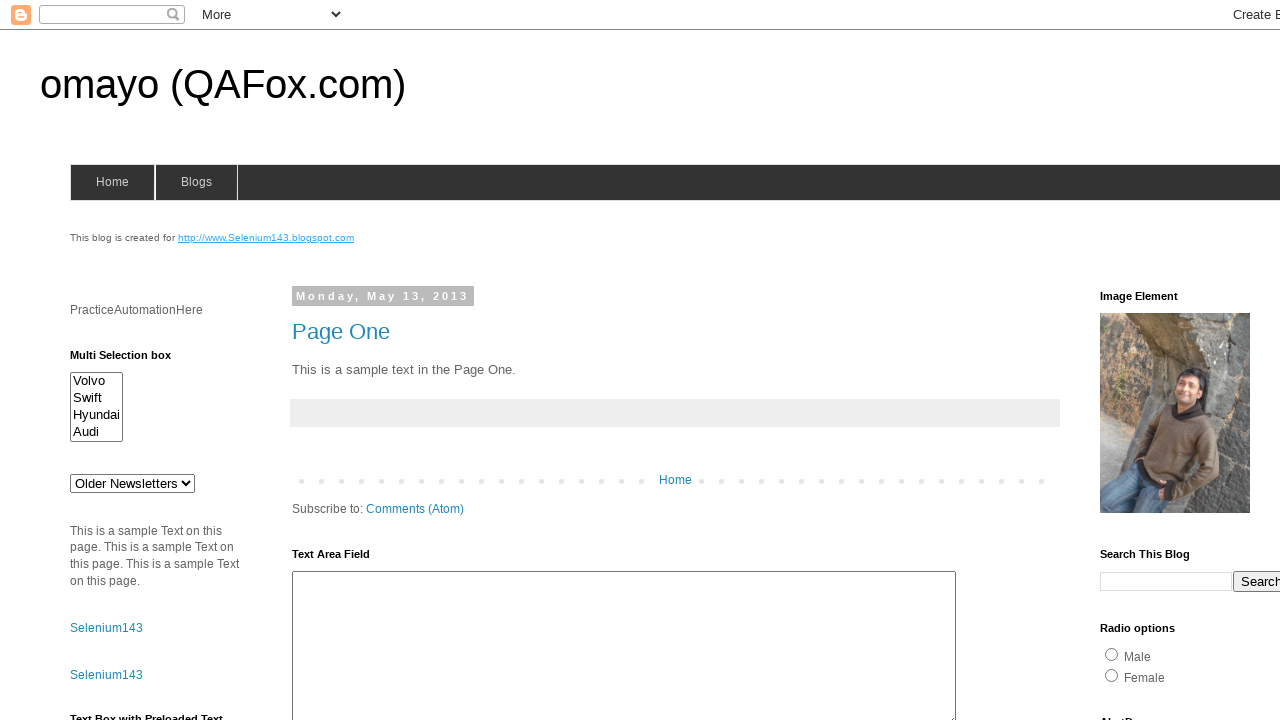

Clicked 'Open a popup window' link at (132, 360) on text=Open a popup window
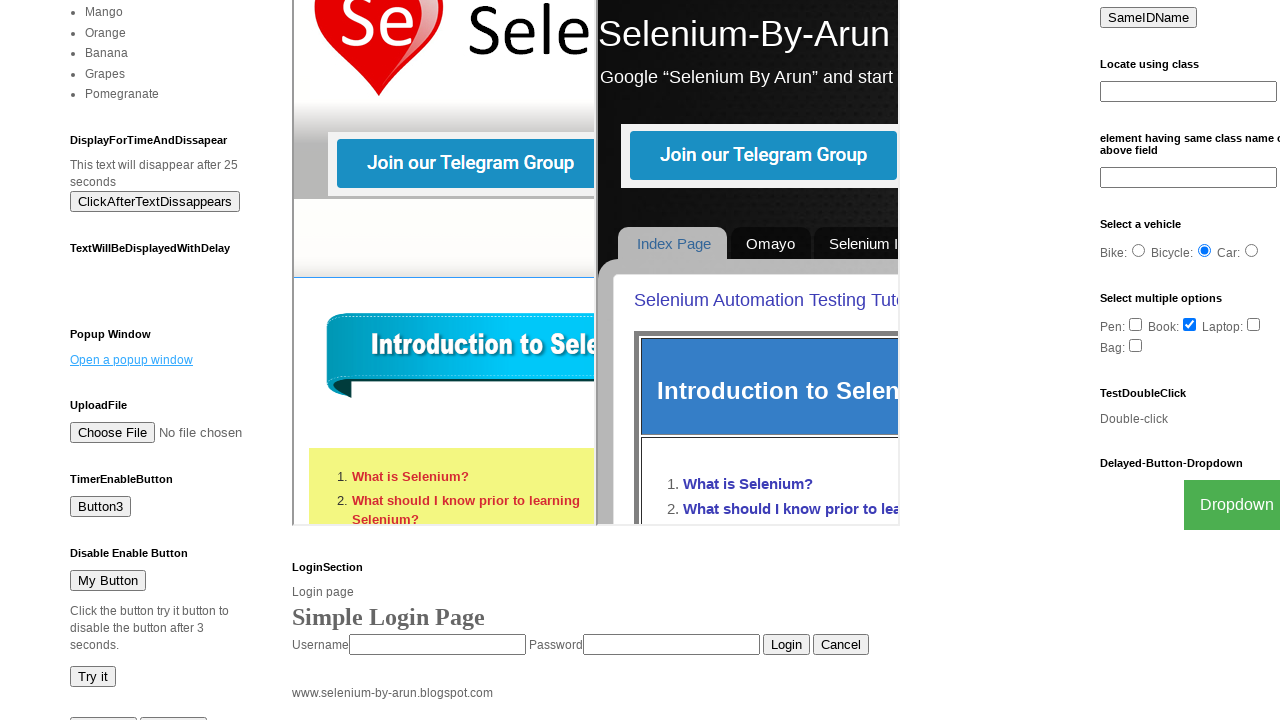

Captured new popup window
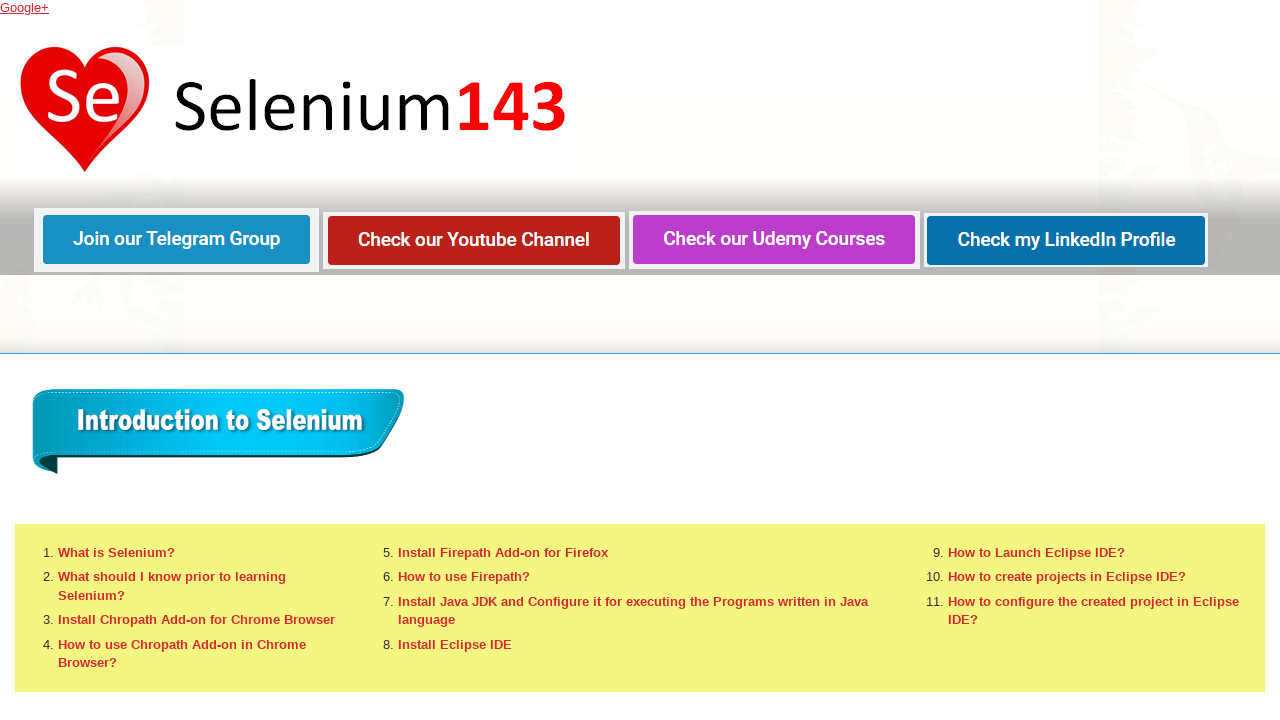

Popup window loaded successfully
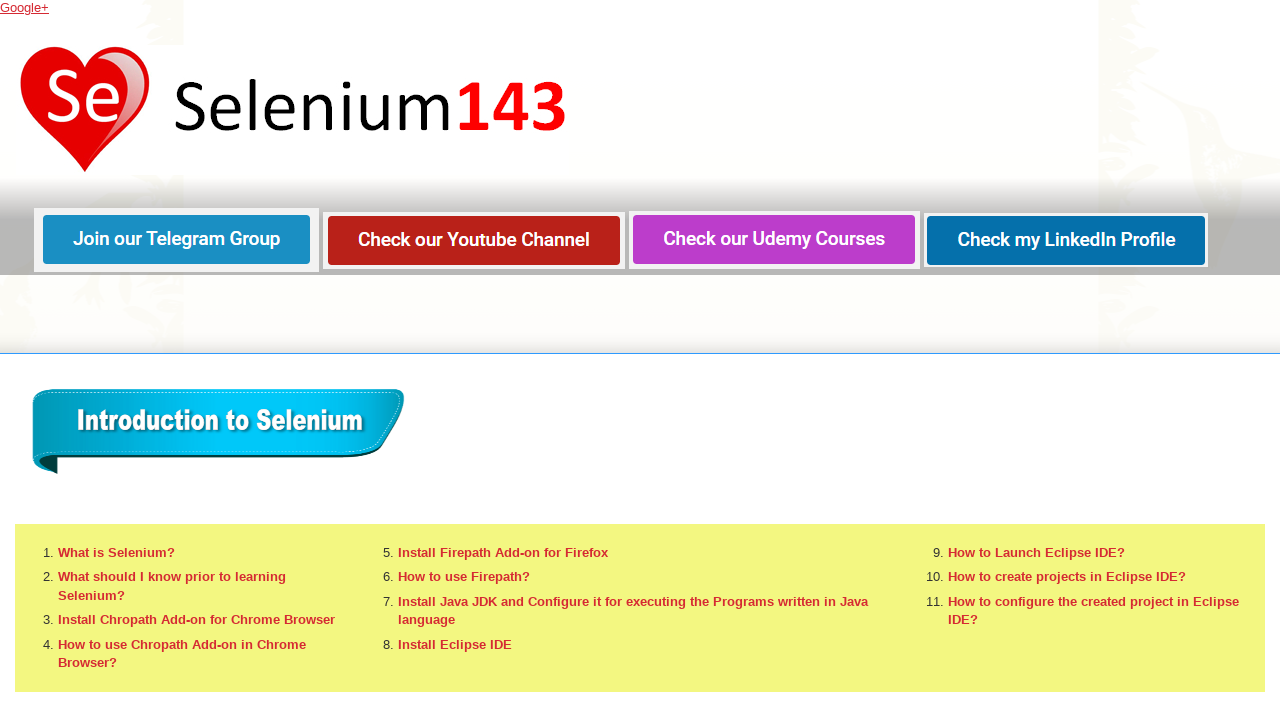

Closed the popup window
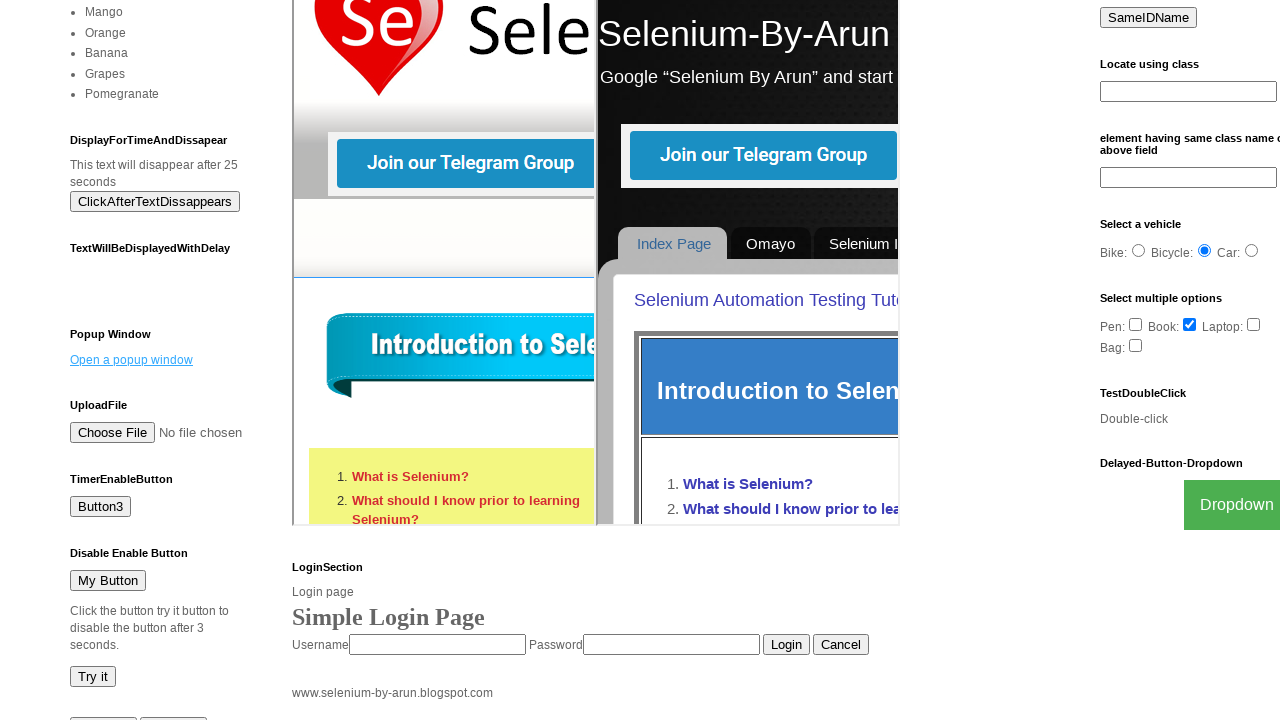

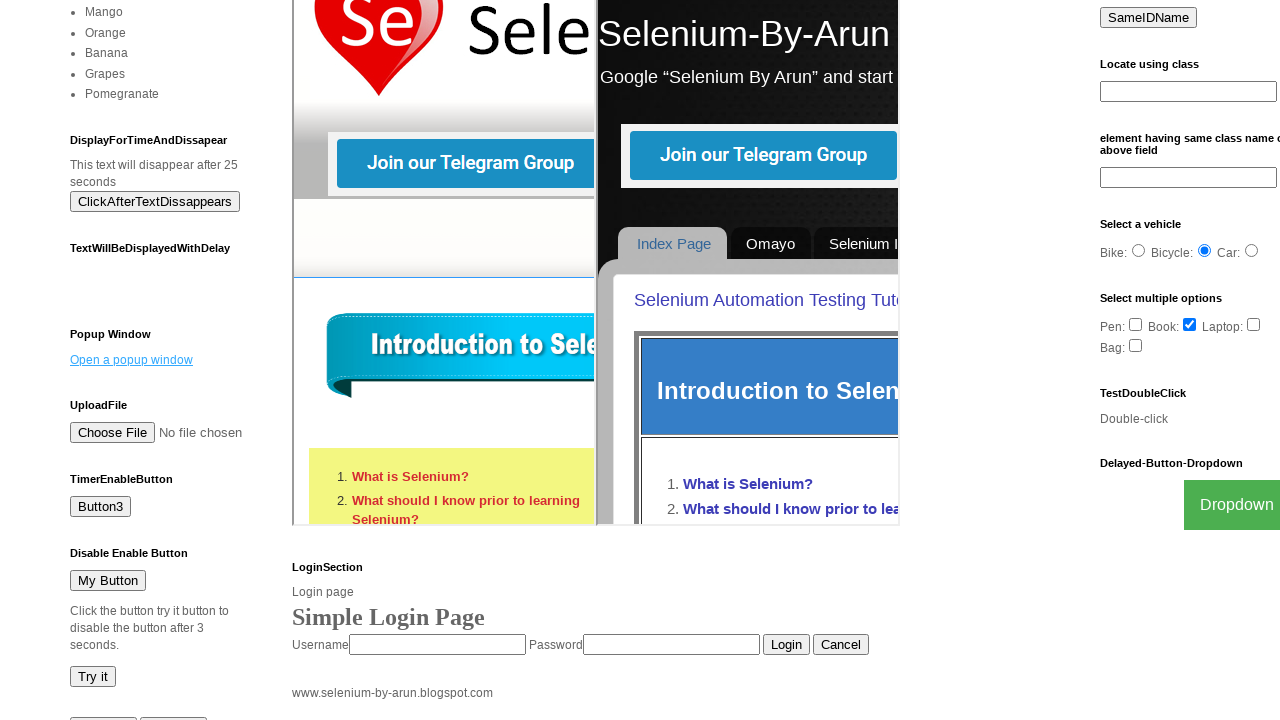